Basic browser automation test that navigates to Rahul Shetty Academy website and verifies the page loads by checking the title and URL are accessible.

Starting URL: https://rahulshettyacademy.com

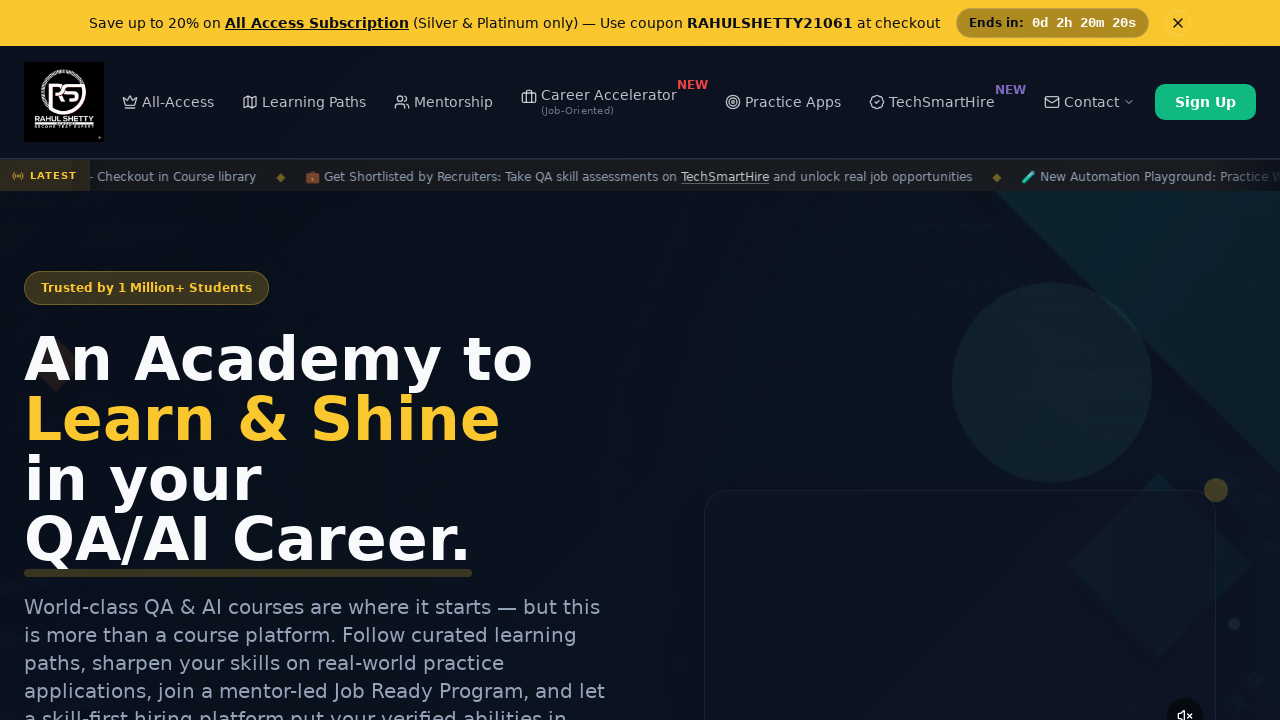

Waited for page to load - DOM content loaded
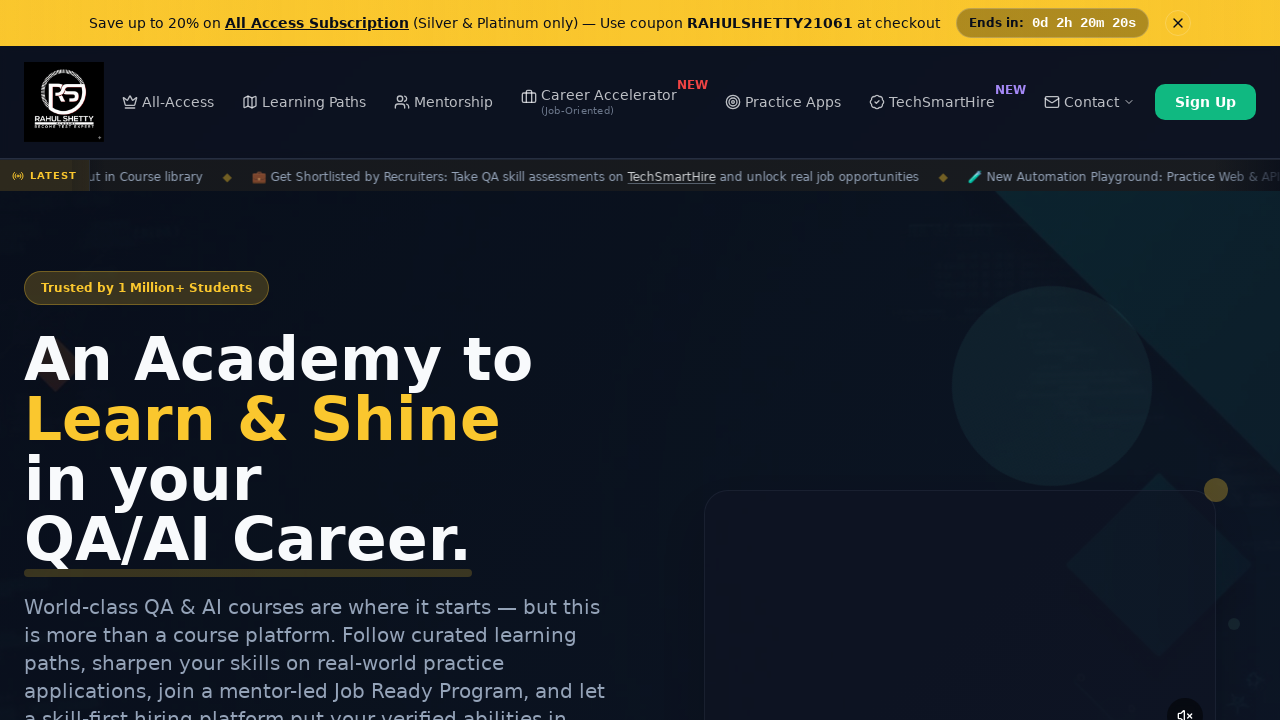

Retrieved page title: Rahul Shetty Academy | QA Automation, Playwright, AI Testing & Online Training
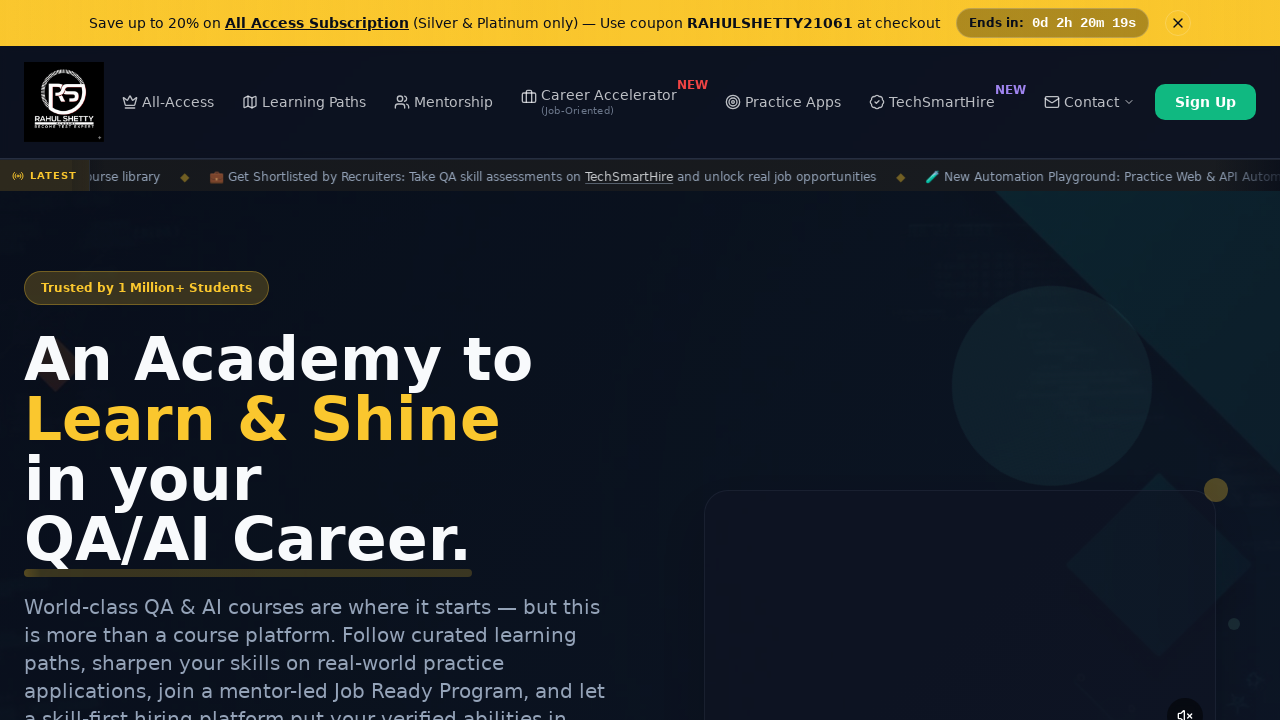

Retrieved current URL: https://rahulshettyacademy.com/
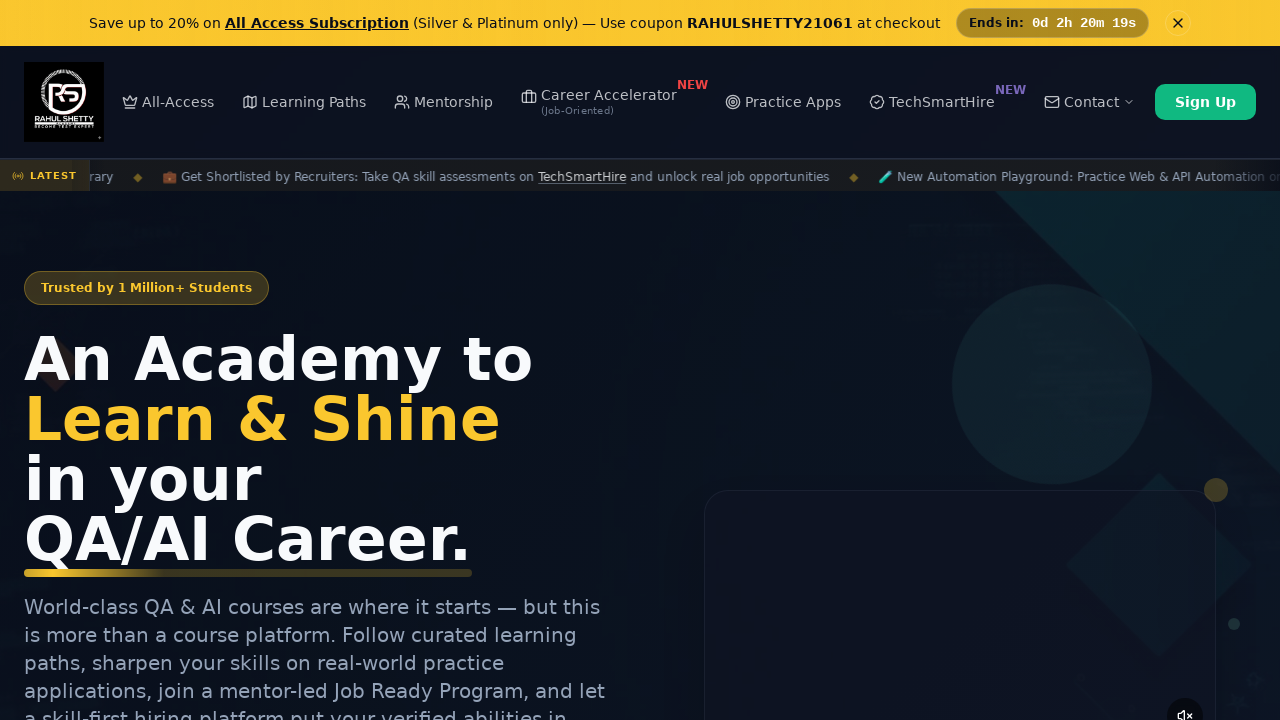

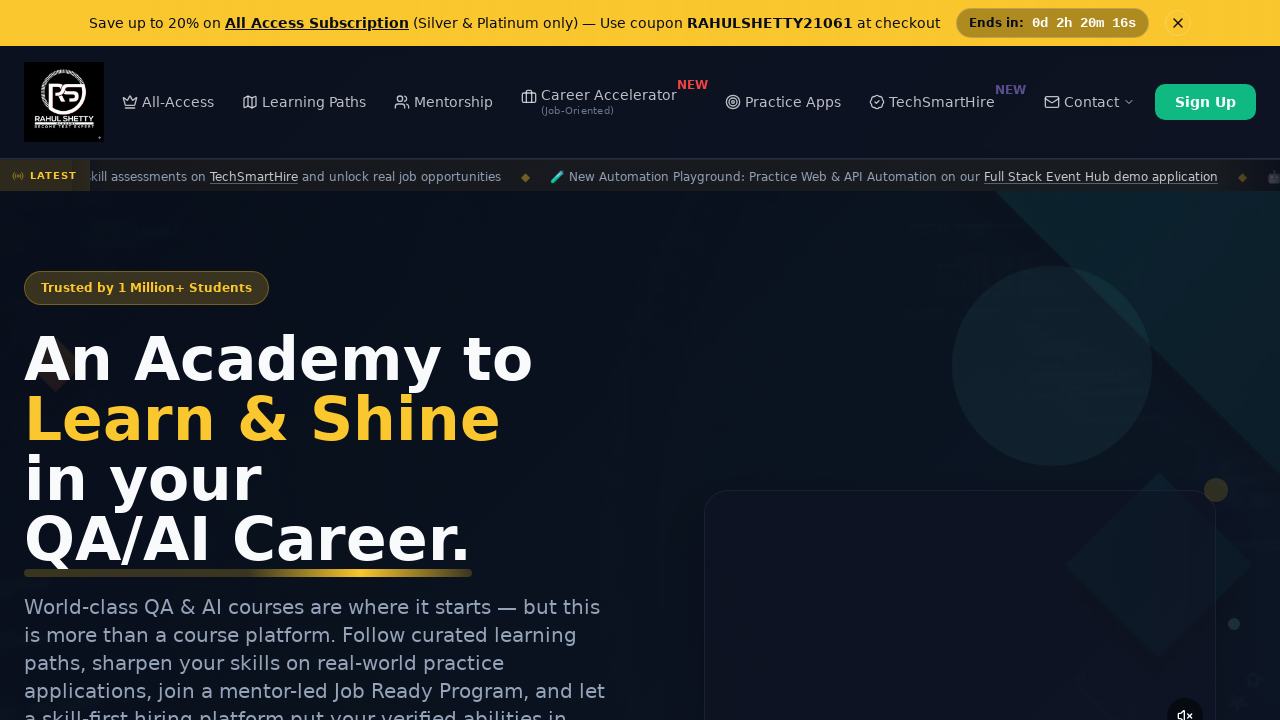